Tests alert handling functionality by triggering different types of alerts and interacting with them (accepting and dismissing)

Starting URL: https://rahulshettyacademy.com/AutomationPractice/

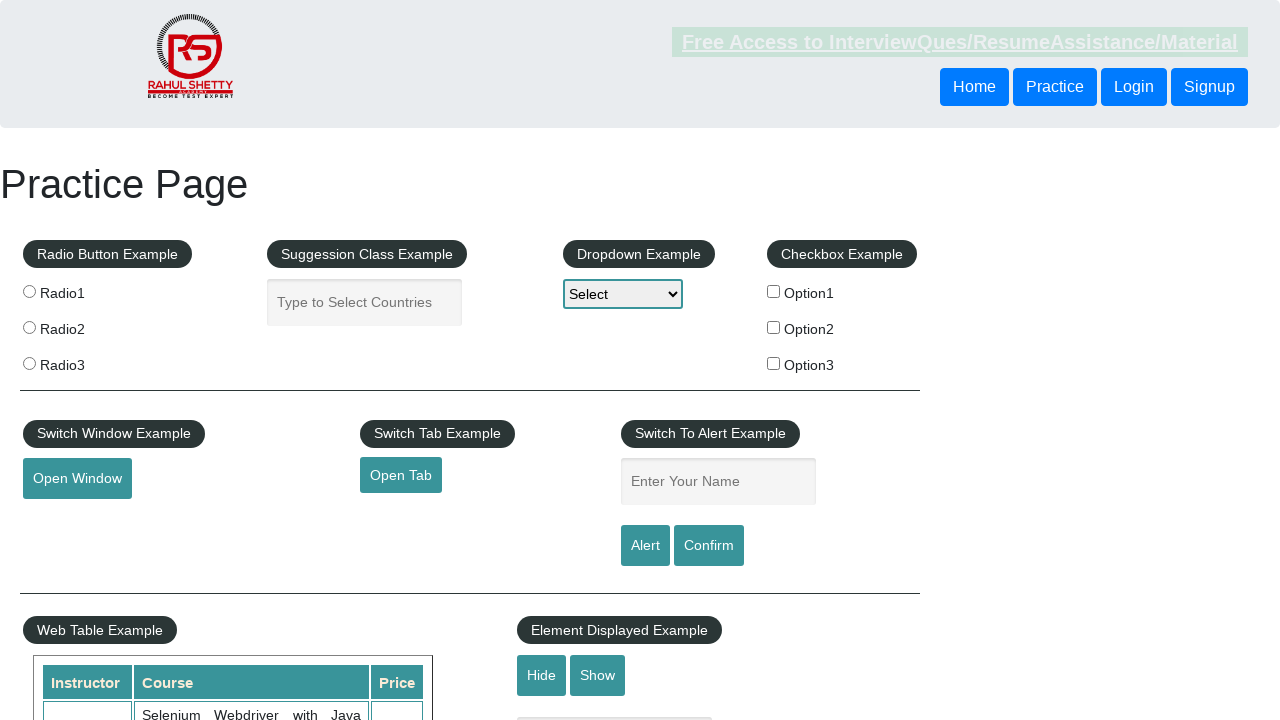

Filled name field with 'Kavya K' on #name
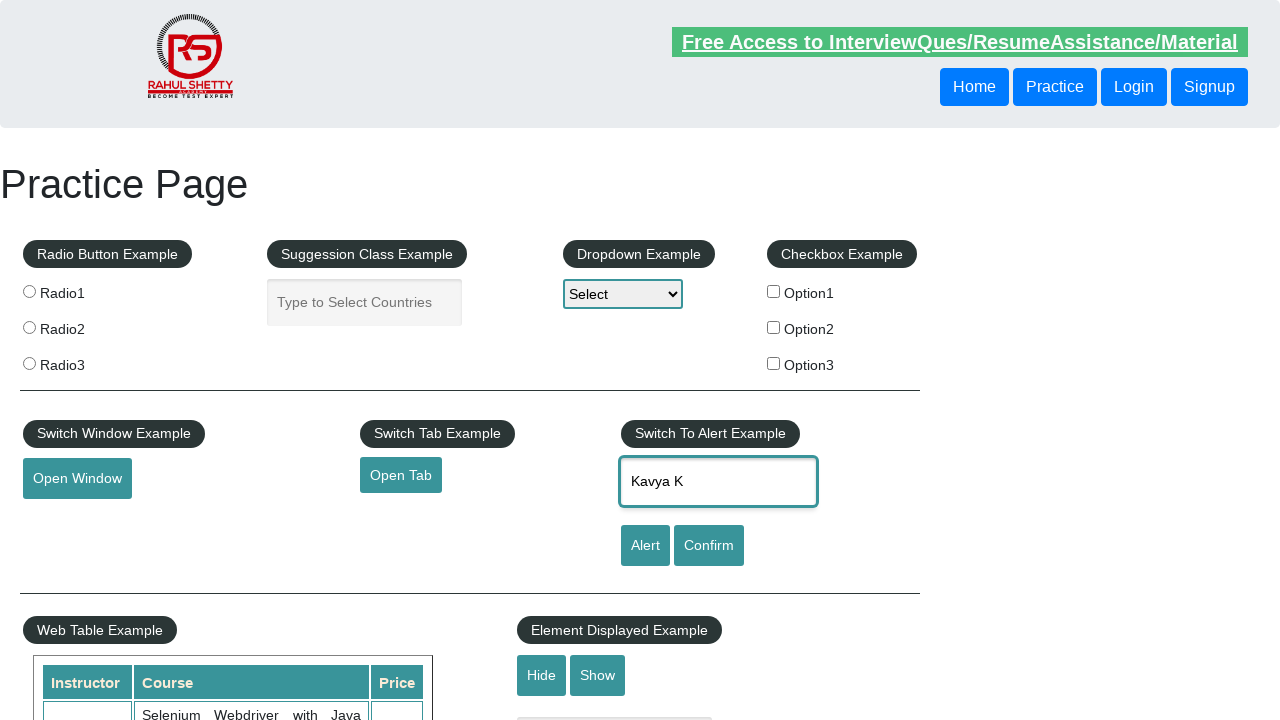

Clicked alert button to trigger alert dialog at (645, 546) on #alertbtn
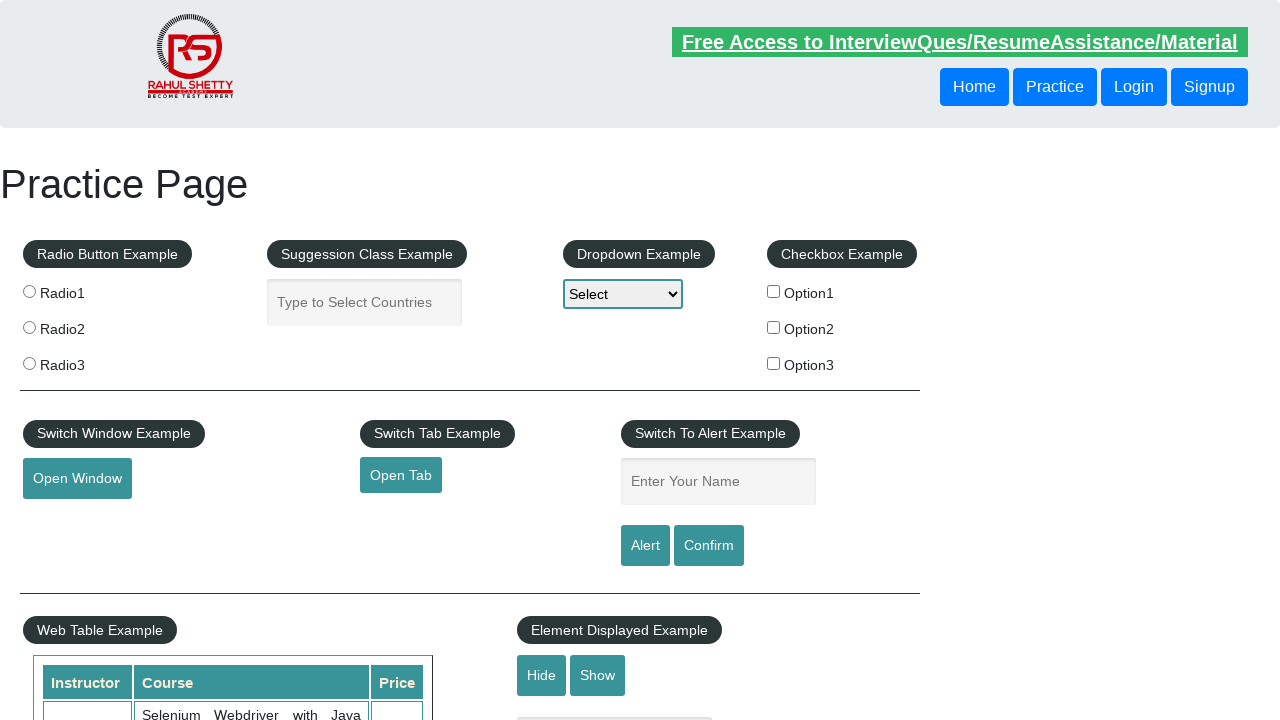

Set up alert handler to accept dialogs
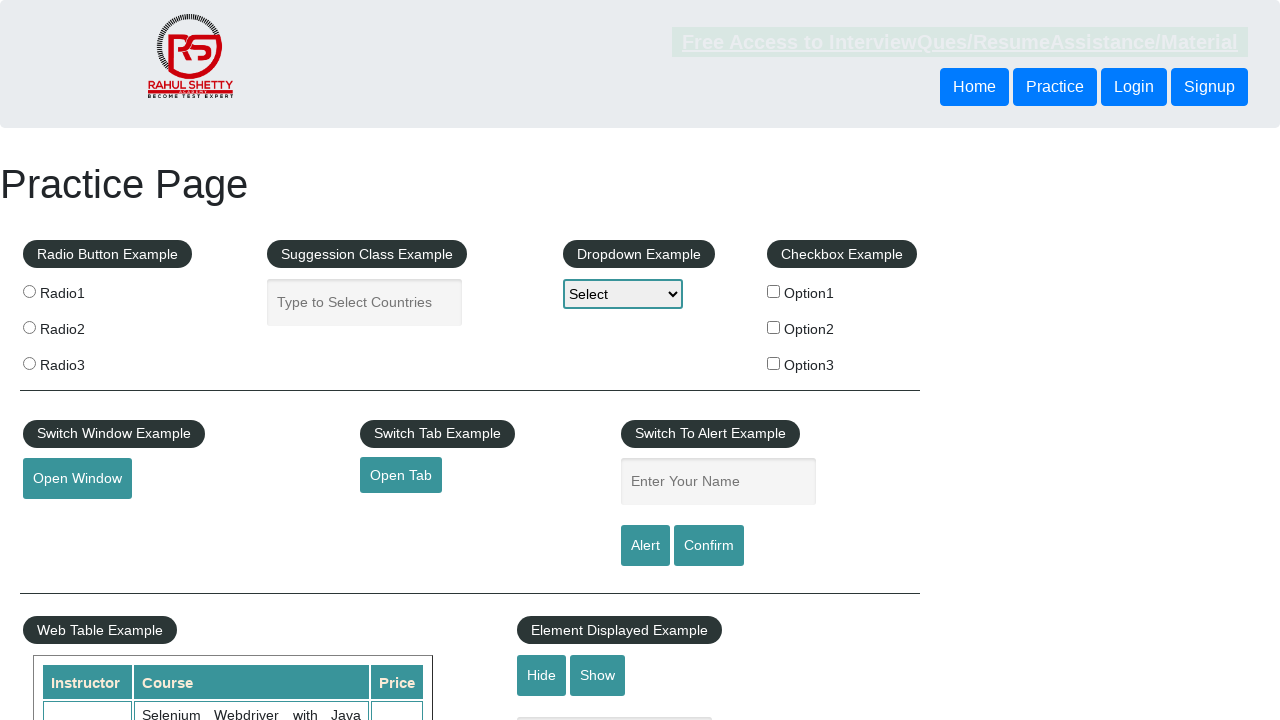

Clicked confirm button to trigger confirmation dialog at (709, 546) on #confirmbtn
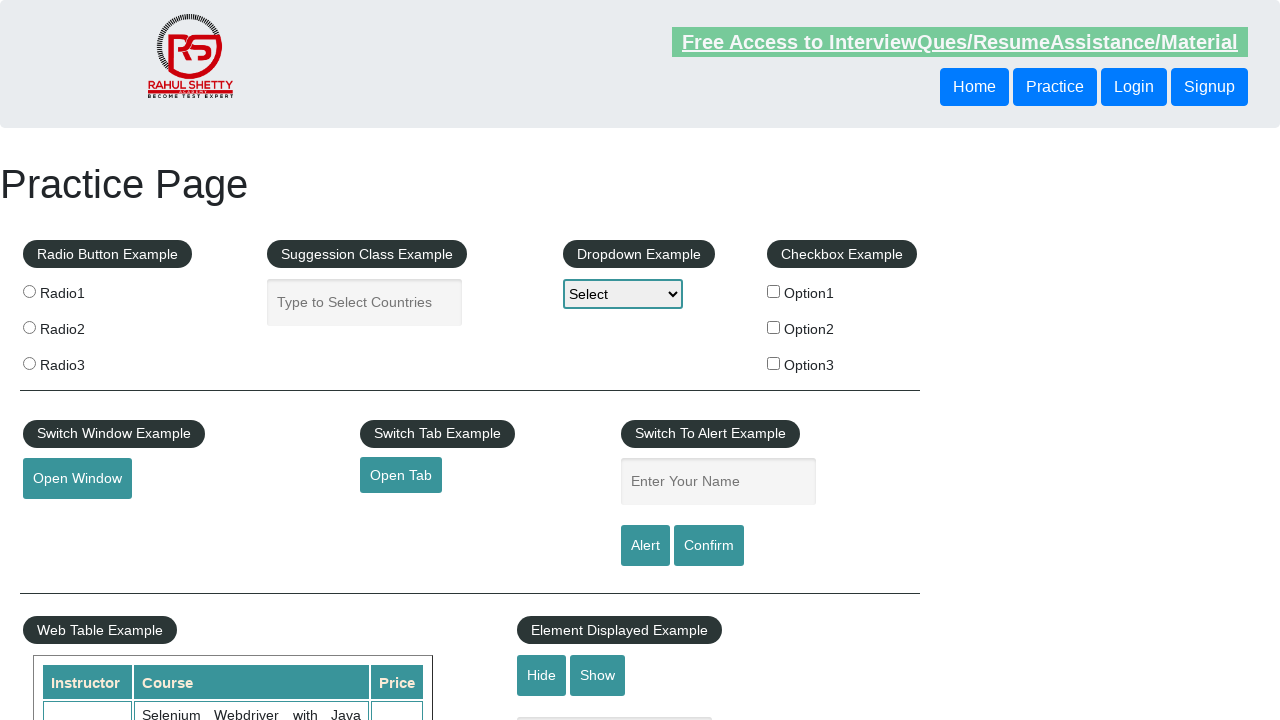

Set up confirmation dialog handler to dismiss dialogs
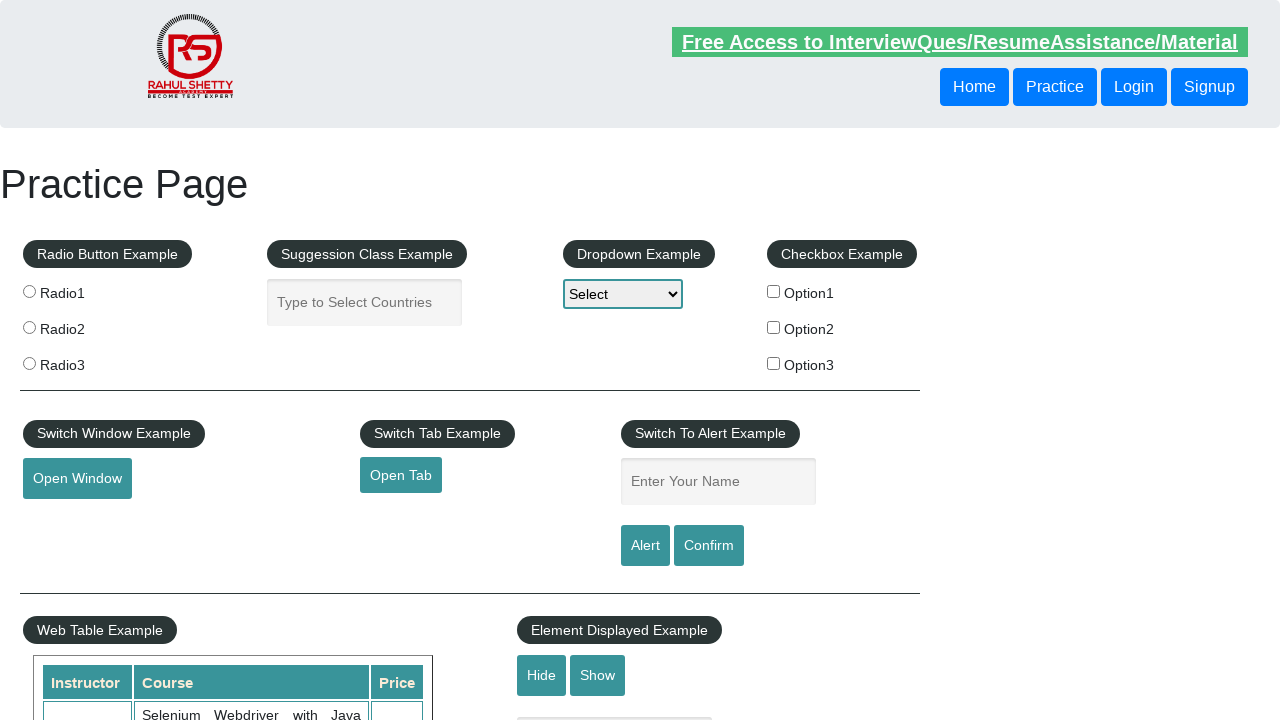

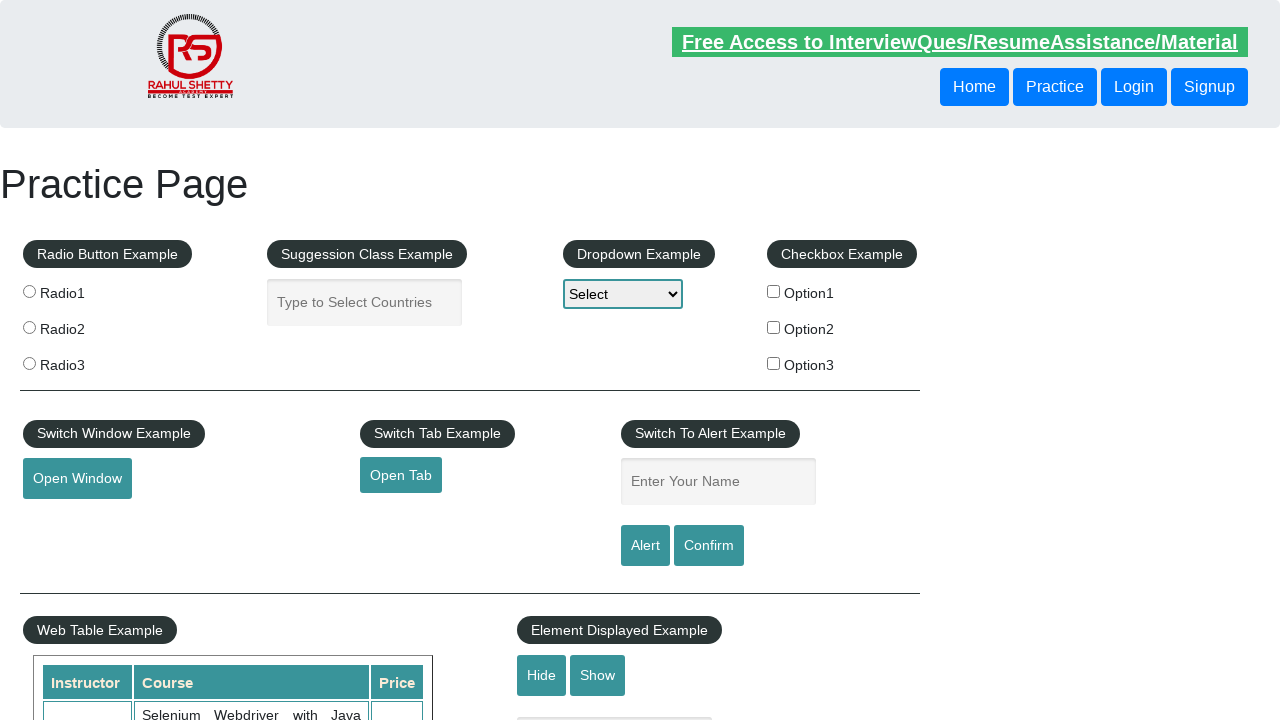